Tests checkbox functionality by checking and unchecking a checkbox, verifying its state, and counting total checkboxes on the page

Starting URL: https://rahulshettyacademy.com/AutomationPractice/

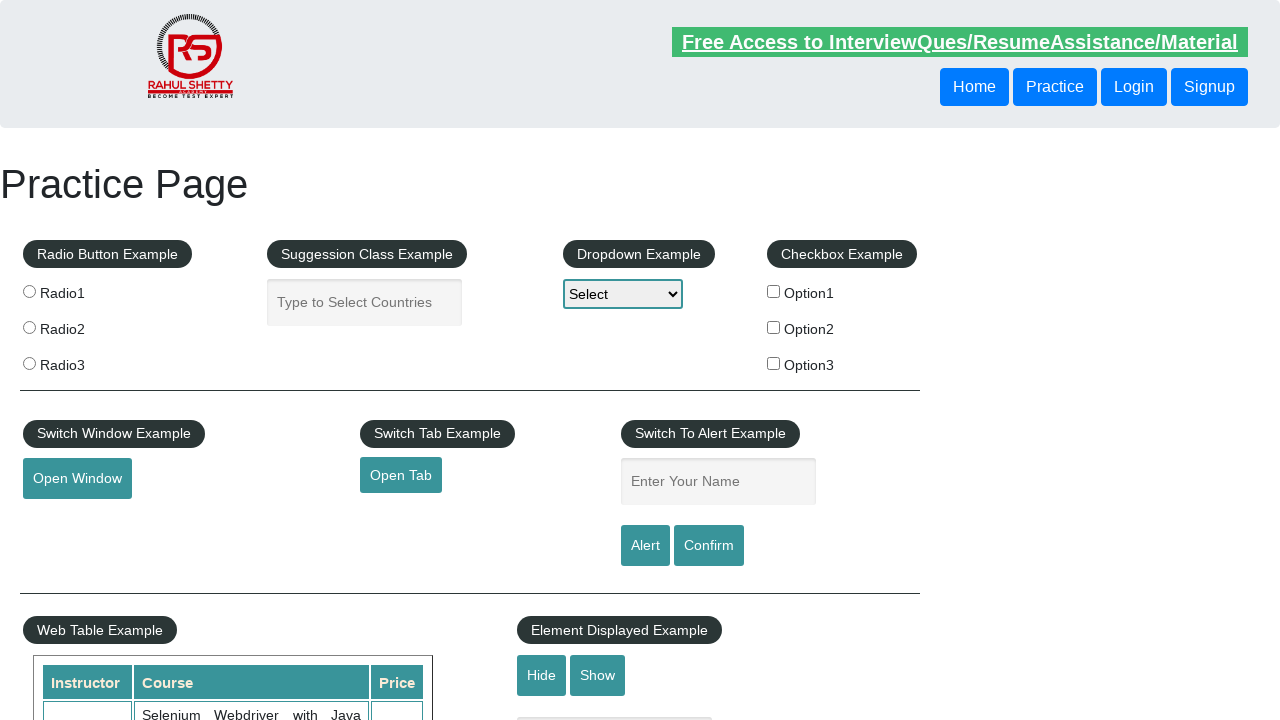

Verified checkbox #checkBoxOption1 is initially unchecked
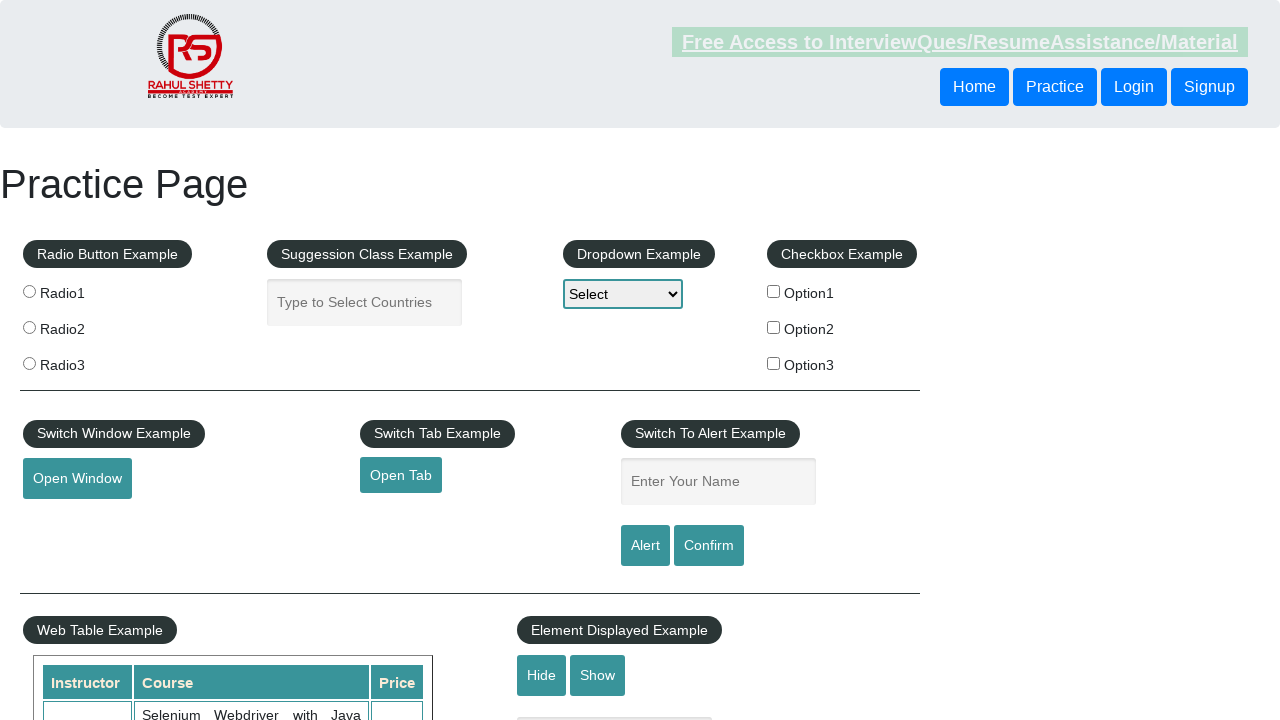

Clicked checkbox #checkBoxOption1 to check it at (774, 291) on #checkBoxOption1
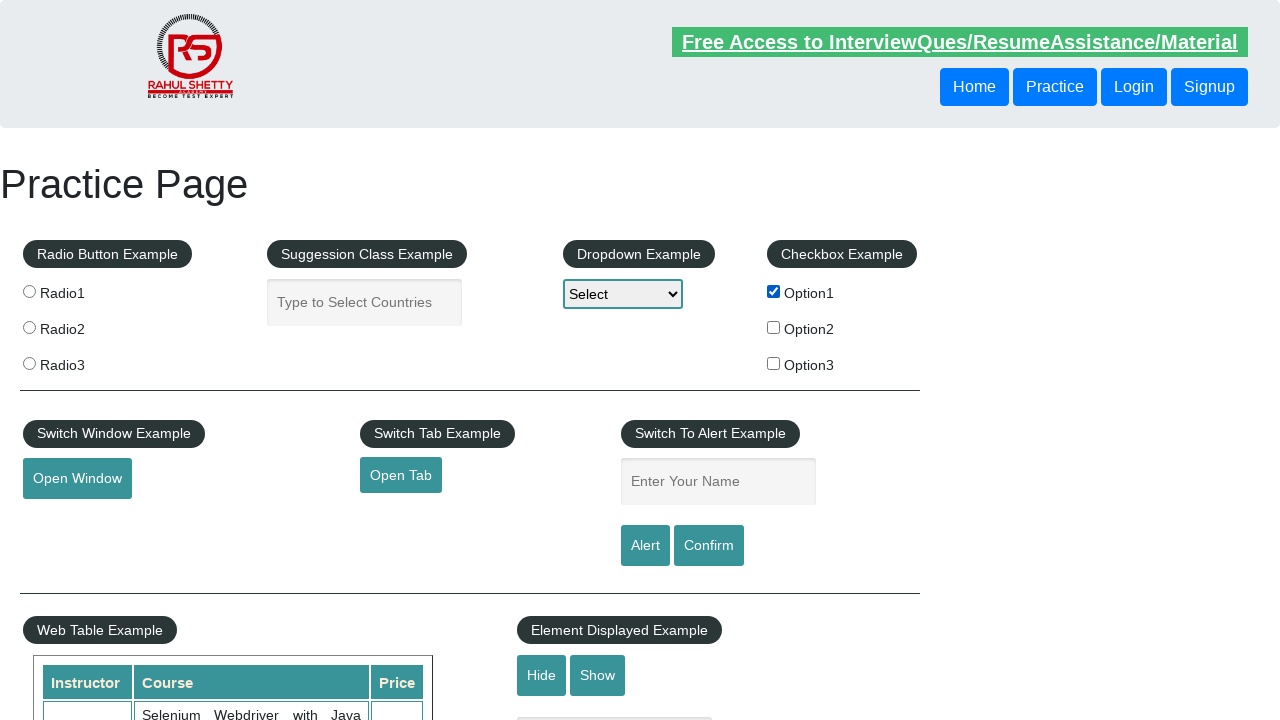

Verified checkbox #checkBoxOption1 is now checked
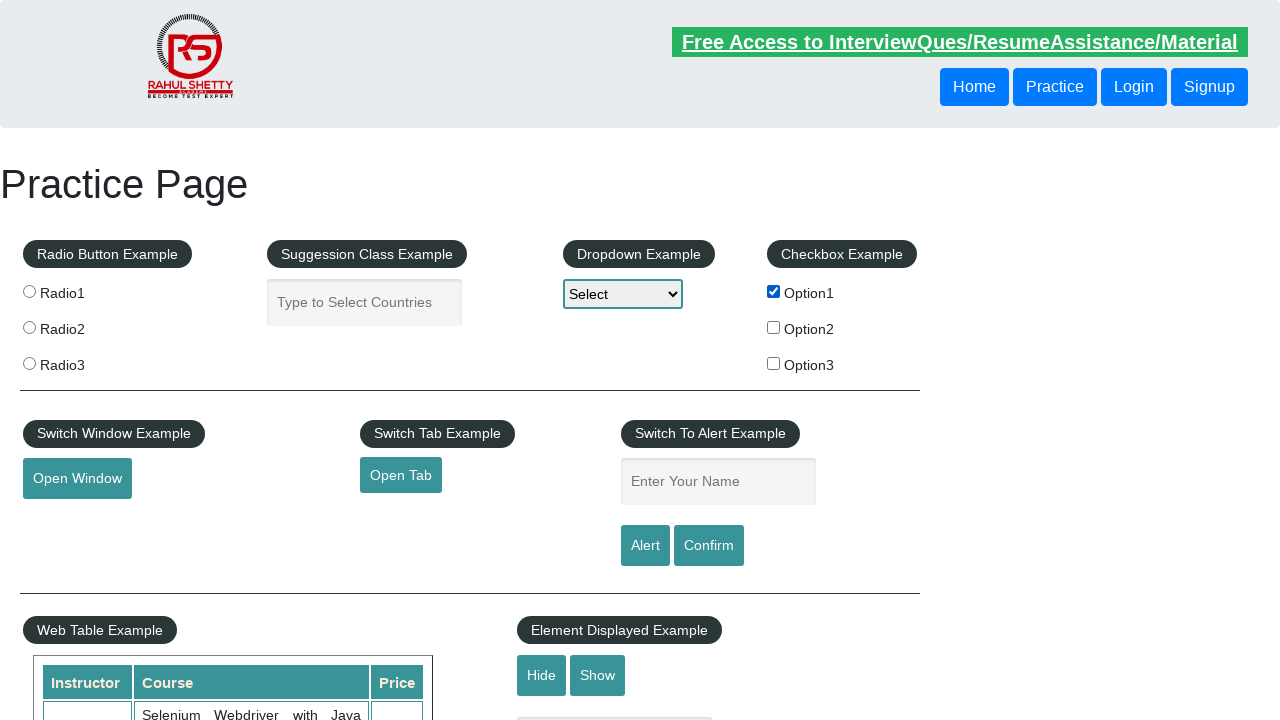

Clicked checkbox #checkBoxOption1 to uncheck it at (774, 291) on #checkBoxOption1
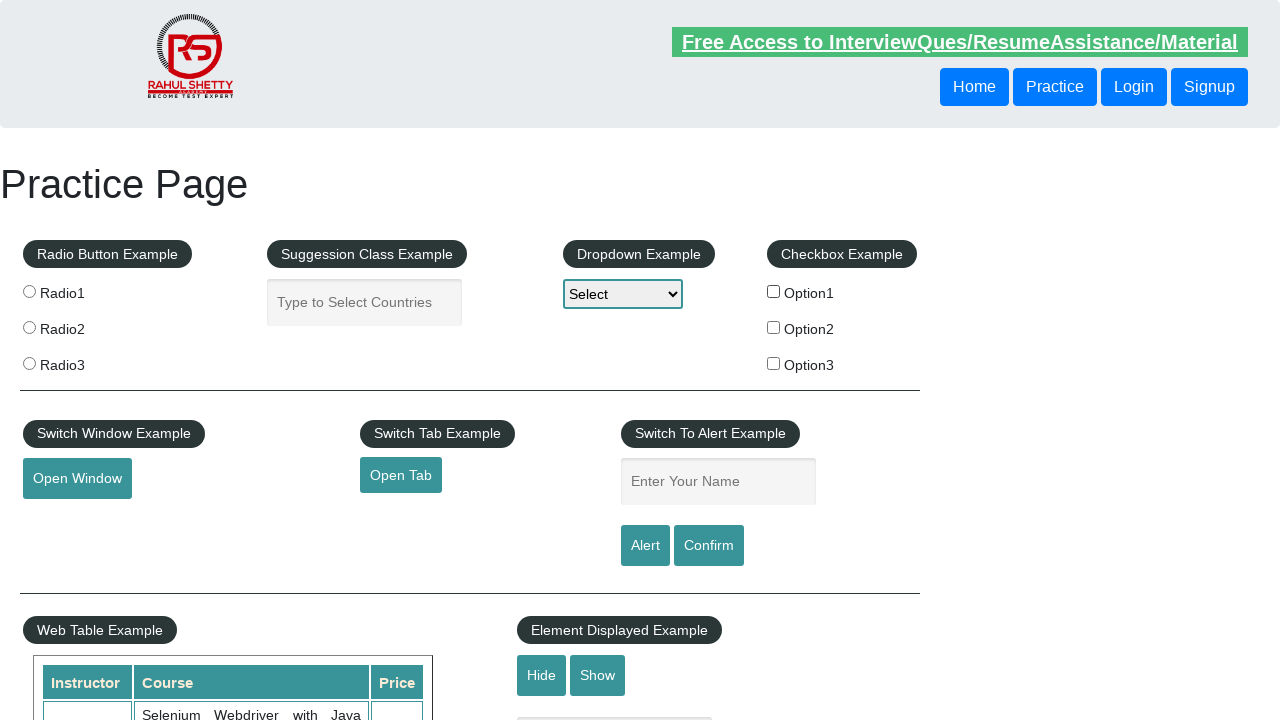

Verified checkbox #checkBoxOption1 is unchecked again
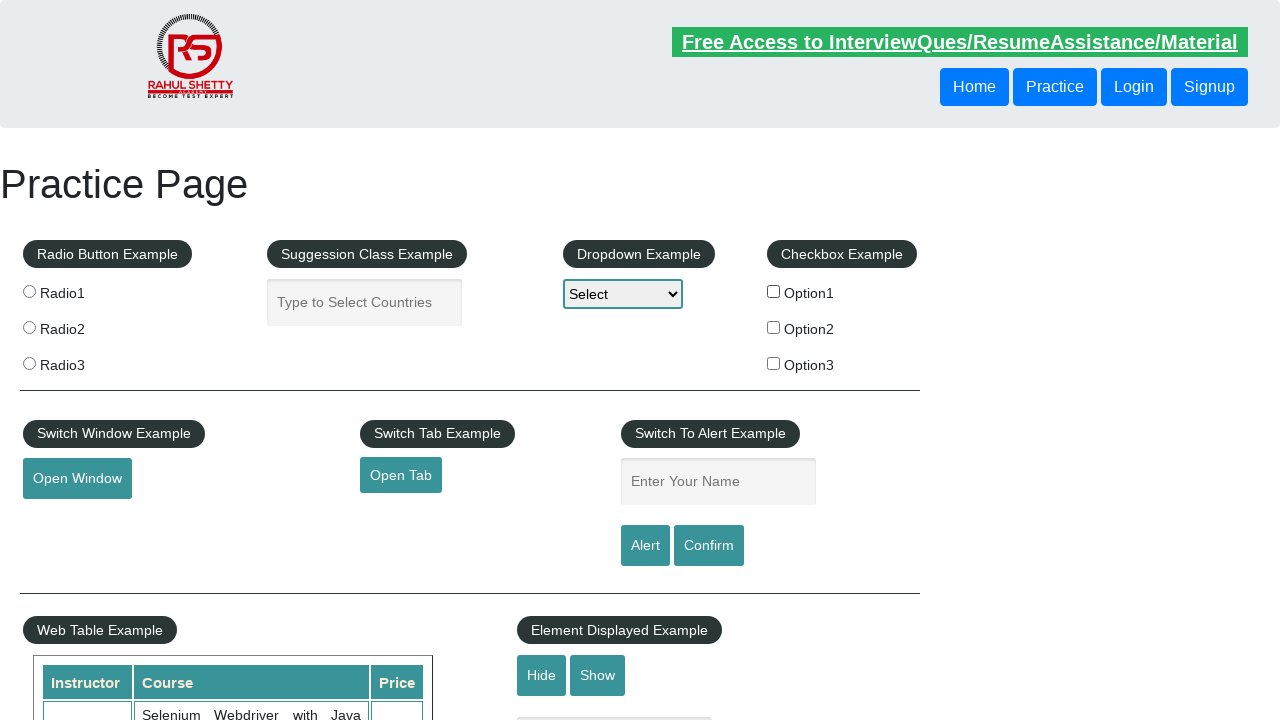

Counted total checkboxes on the page: 3
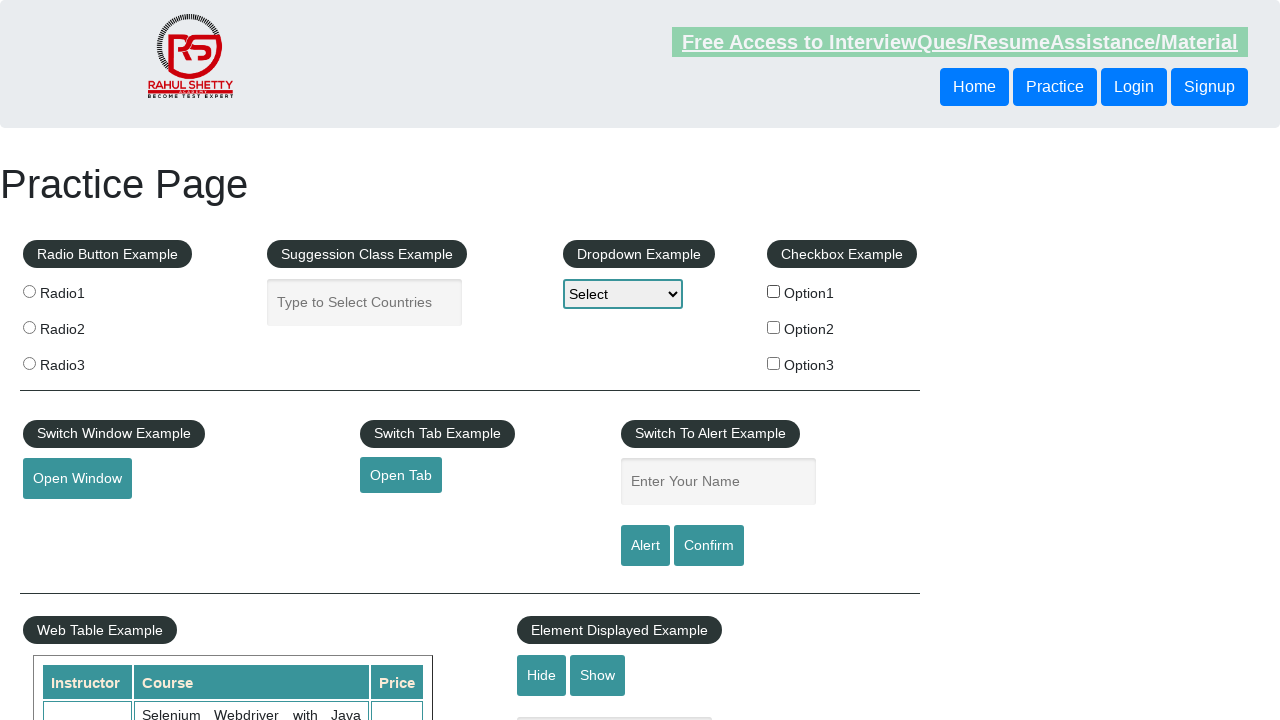

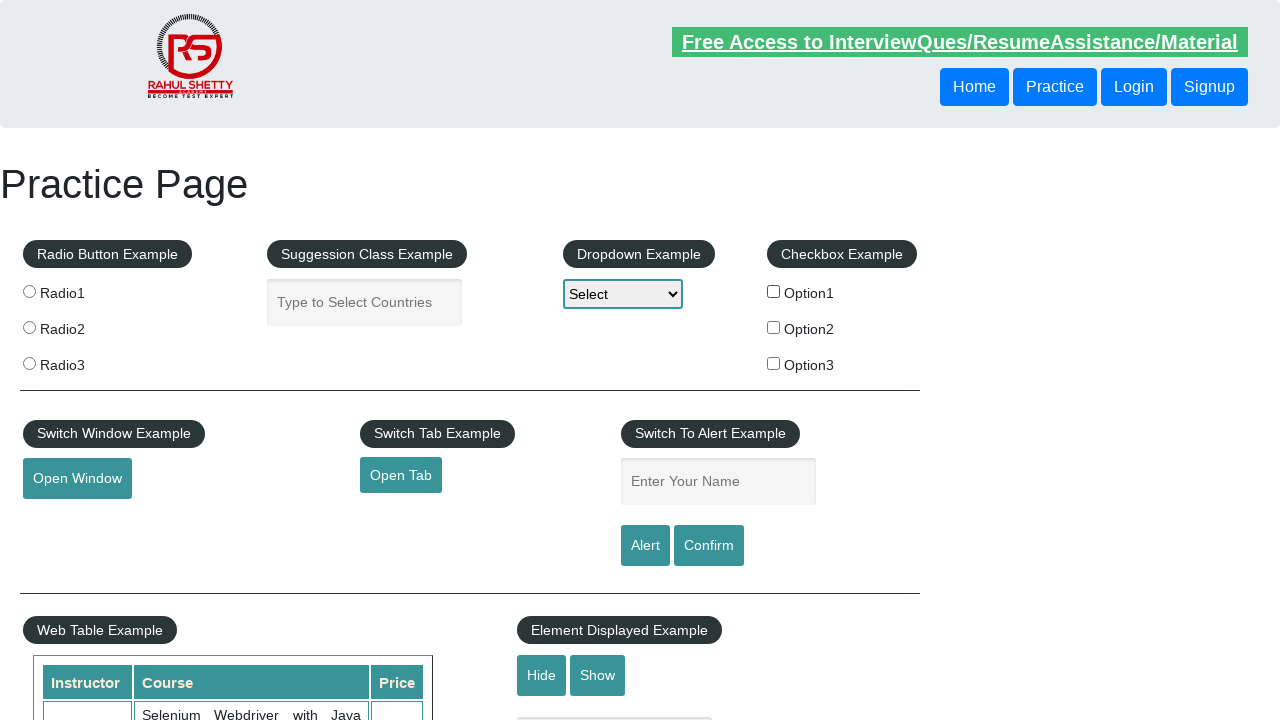